Tests the add/remove elements functionality by clicking to add an element and then clicking to delete it.

Starting URL: https://the-internet.herokuapp.com/

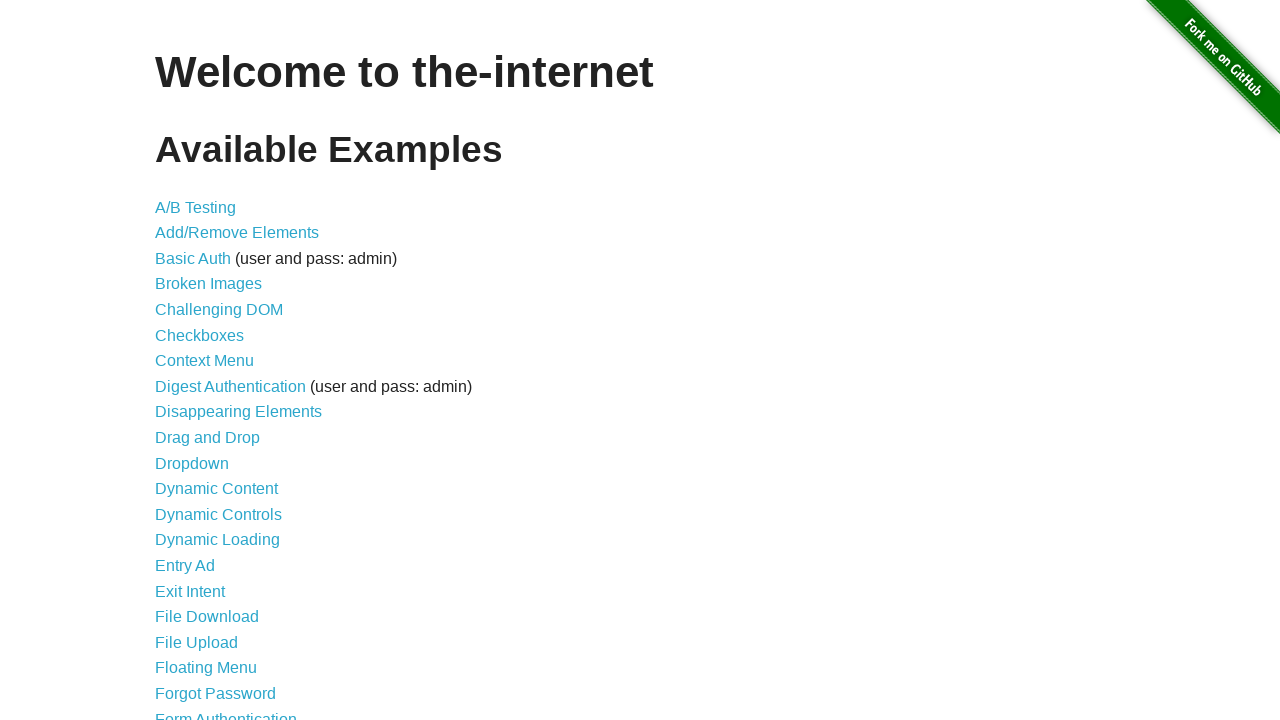

Clicked on Add/Remove Elements link at (237, 233) on xpath=//a[@href='/add_remove_elements/']
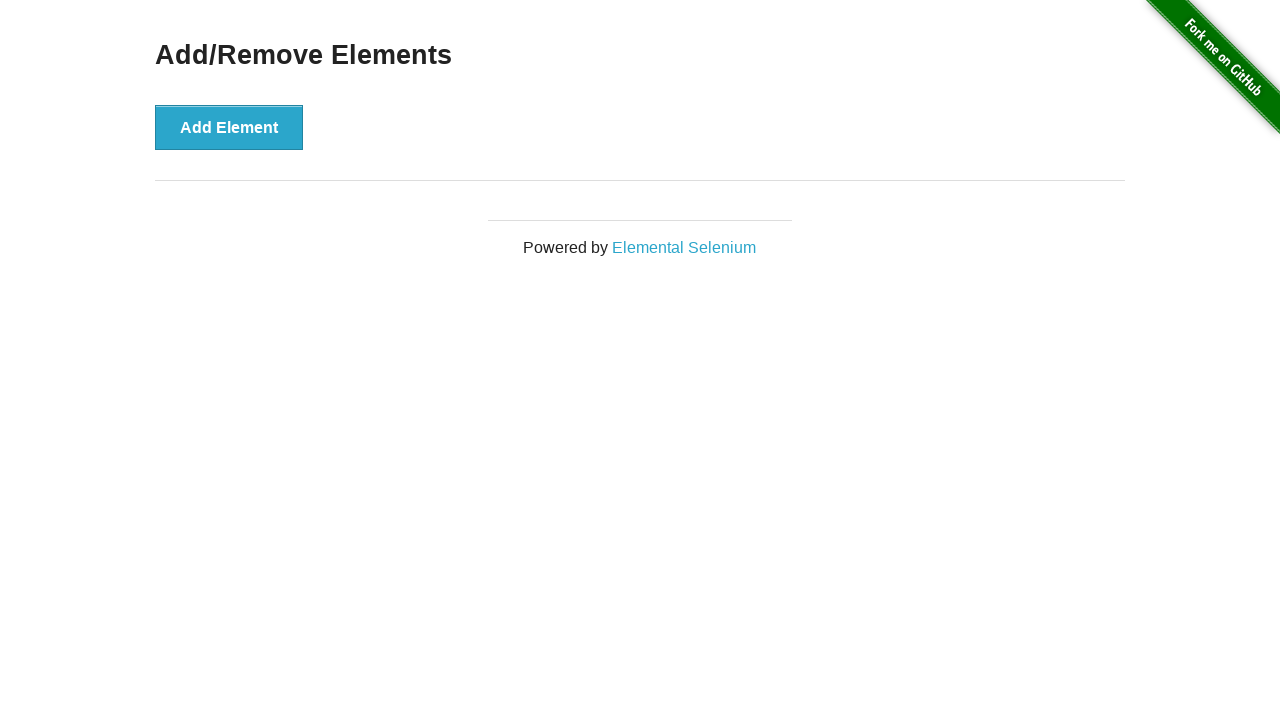

Clicked Add Element button at (229, 127) on xpath=//button[@onclick='addElement()']
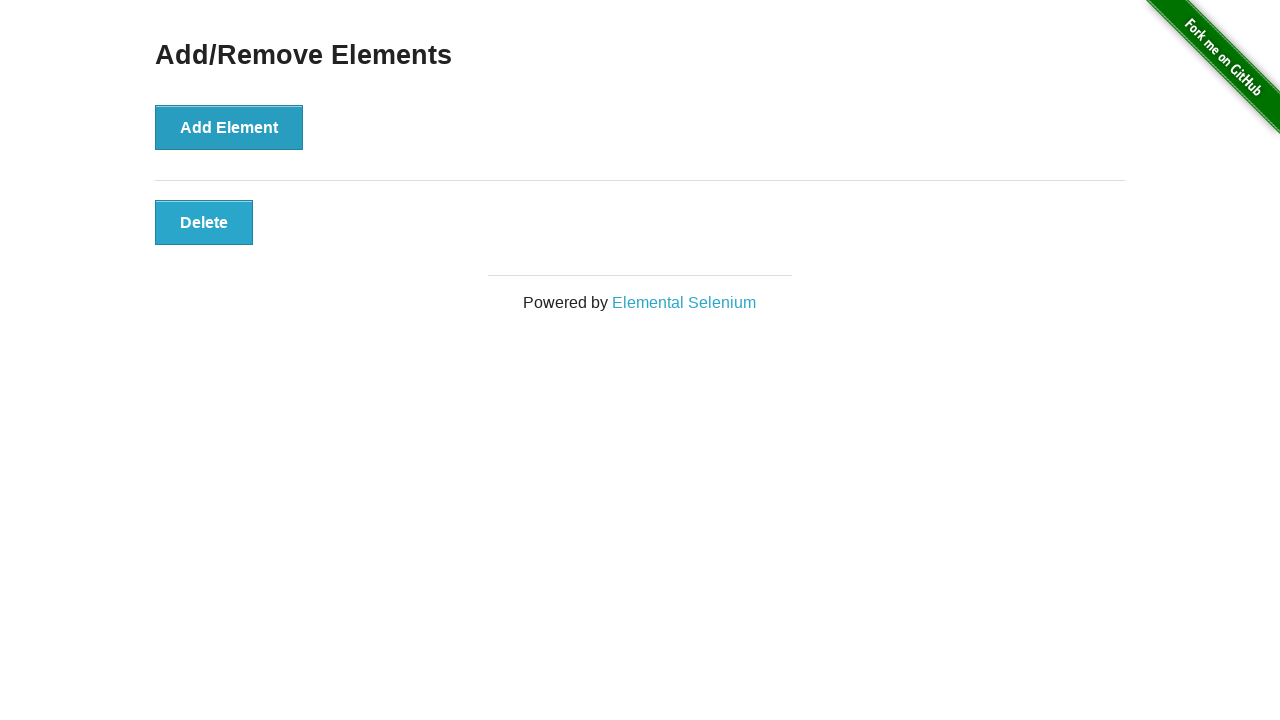

Waited for Delete button to appear
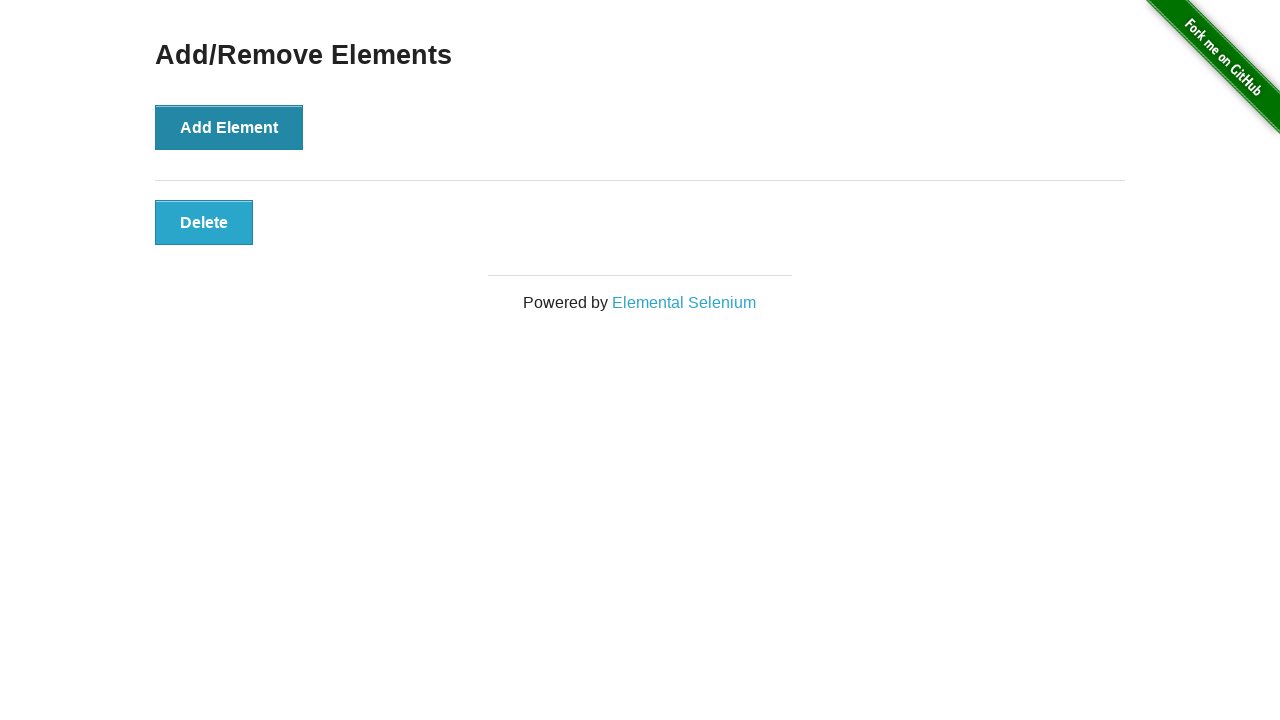

Clicked Delete button to remove the element at (204, 222) on xpath=//button[@class='added-manually']
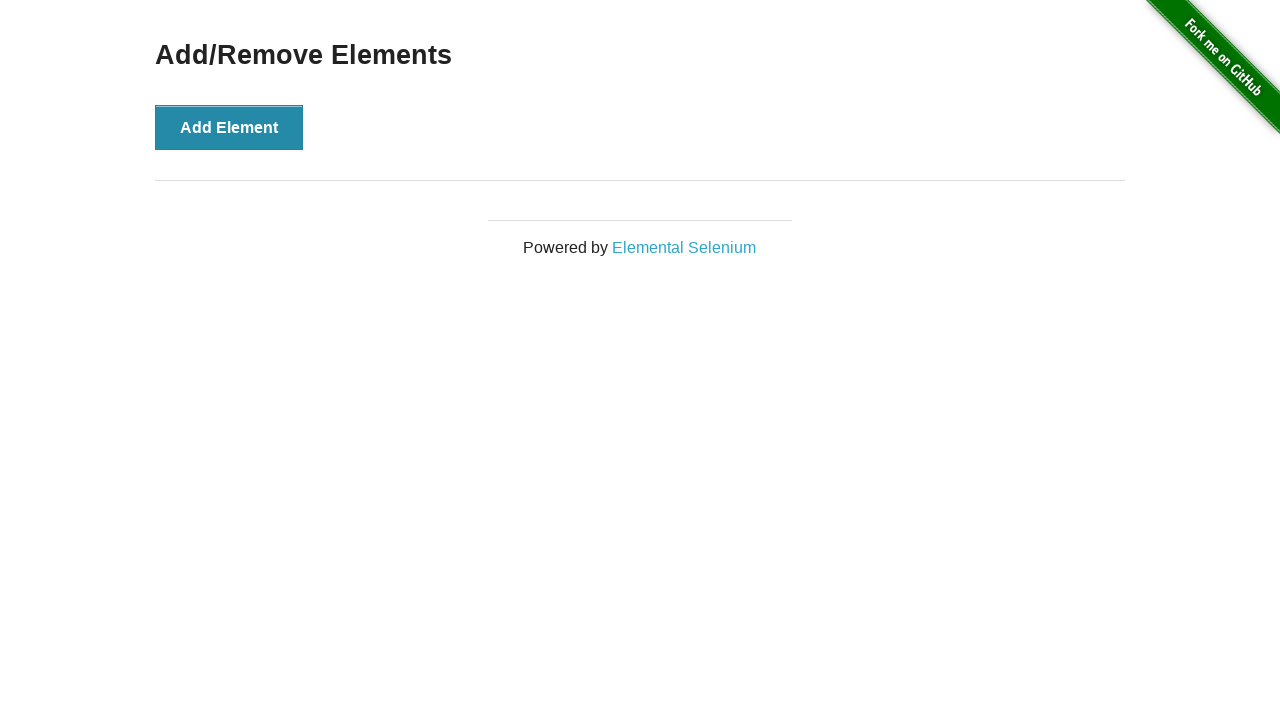

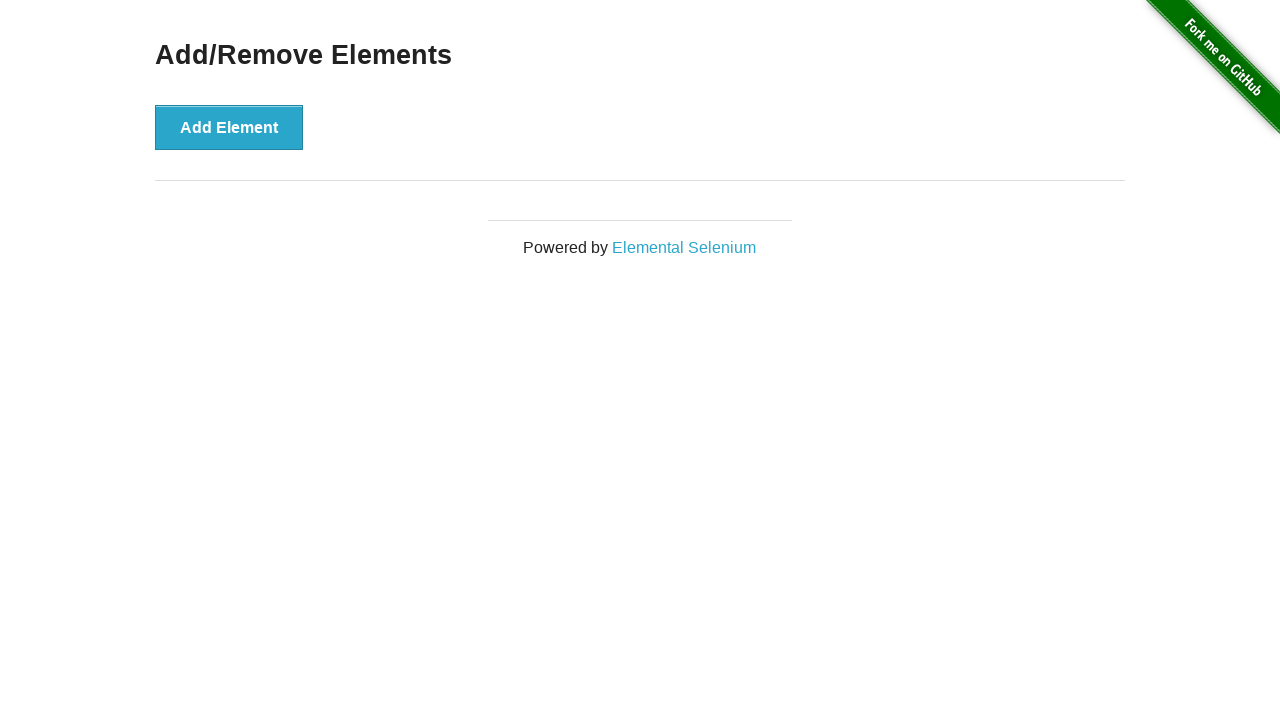